Tests mouse hover interactions on the AJIO website by hovering over the men's section navigation link, then performing right-click and double-click actions on it

Starting URL: https://www.ajio.com

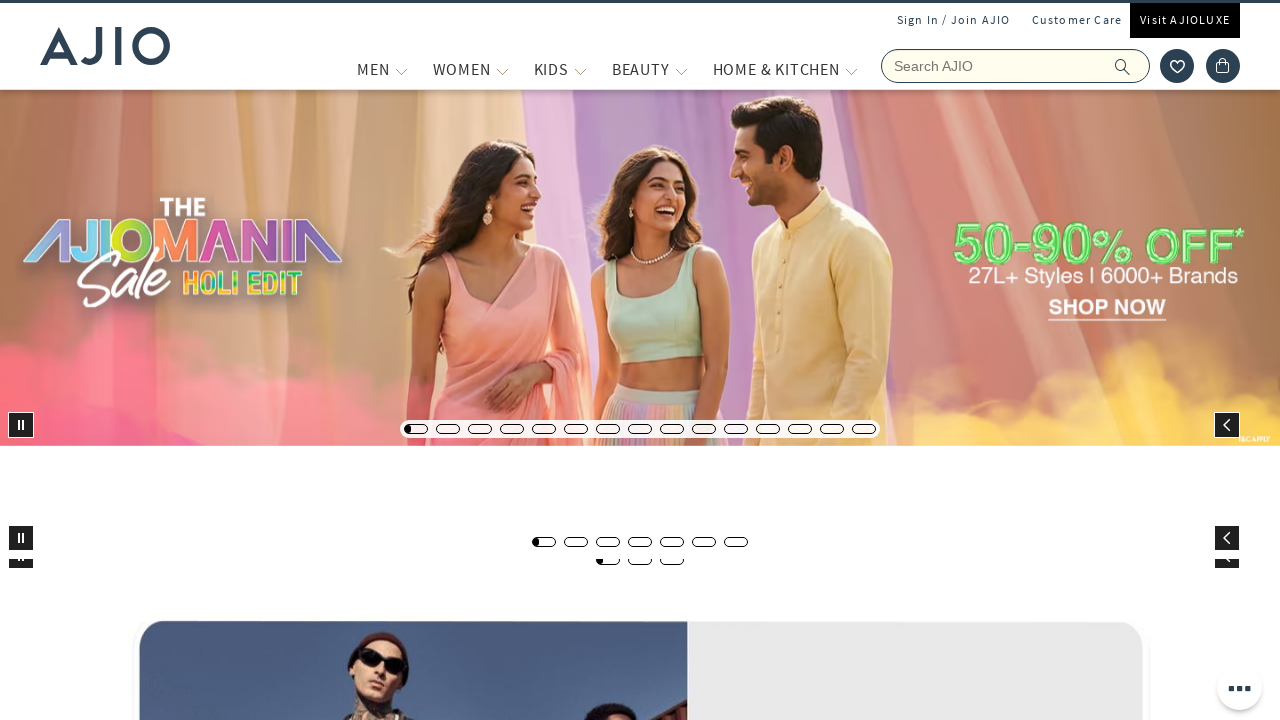

Waited for men's navigation link to load
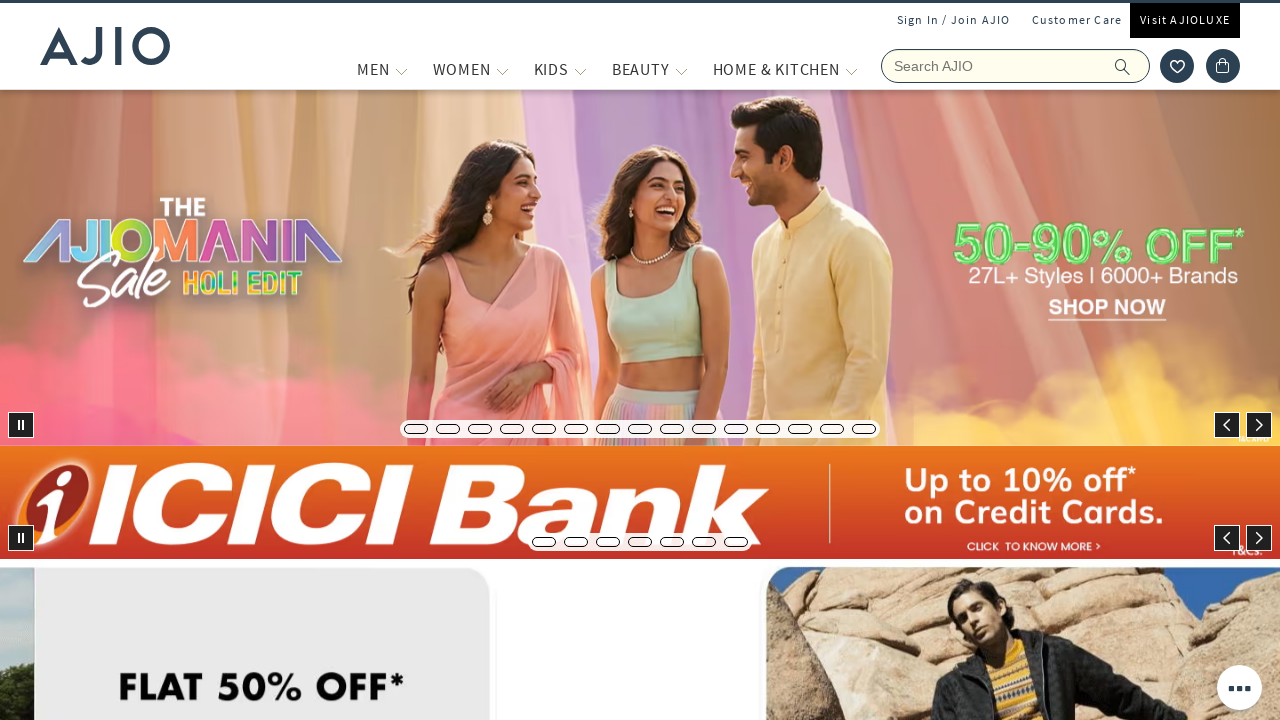

Hovered over men's section navigation link at (373, 69) on xpath=(//a[@class=' alignTag'])[1]
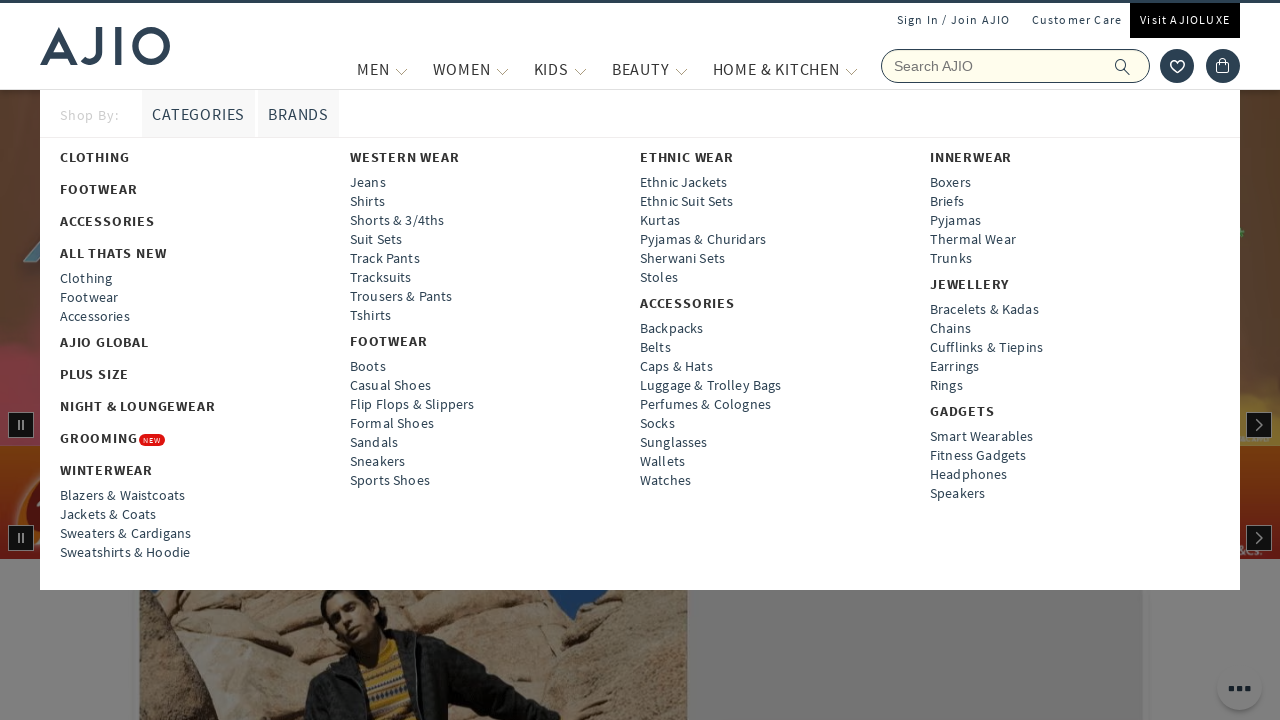

Right-clicked on men's navigation link at (373, 69) on xpath=(//a[@class=' alignTag'])[1]
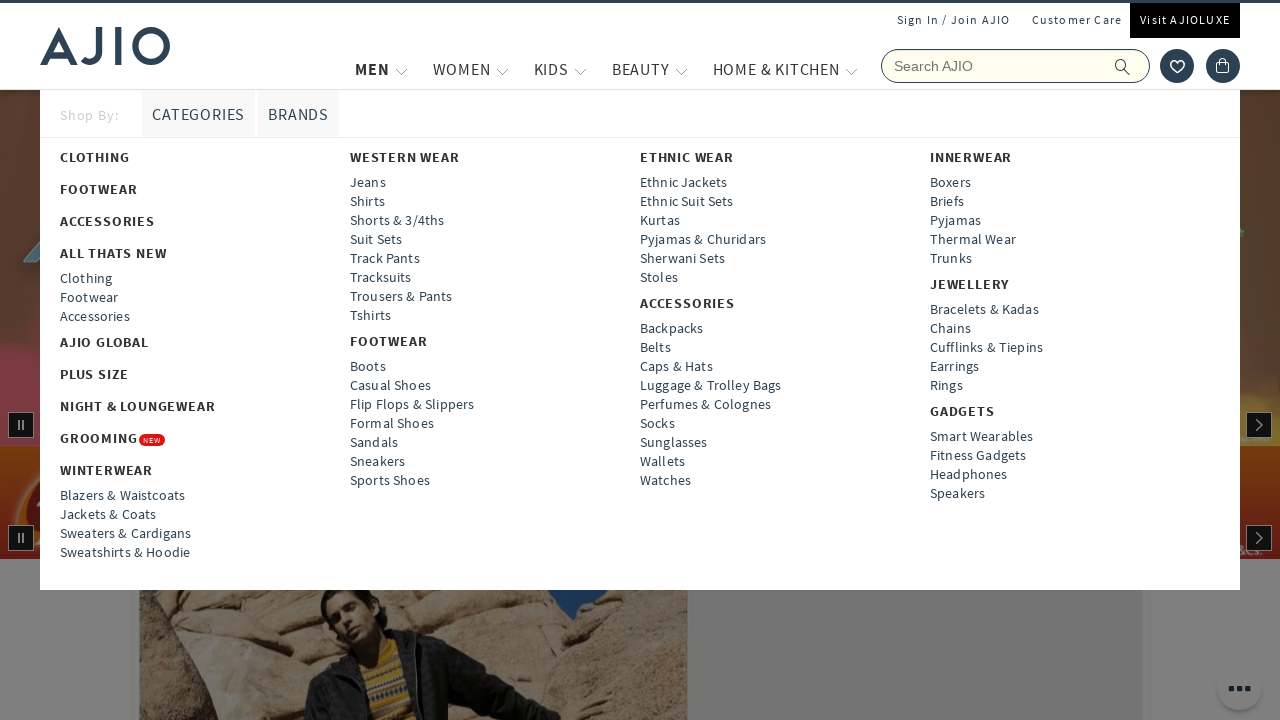

Double-clicked on men's navigation link at (372, 69) on xpath=(//a[@class=' alignTag'])[1]
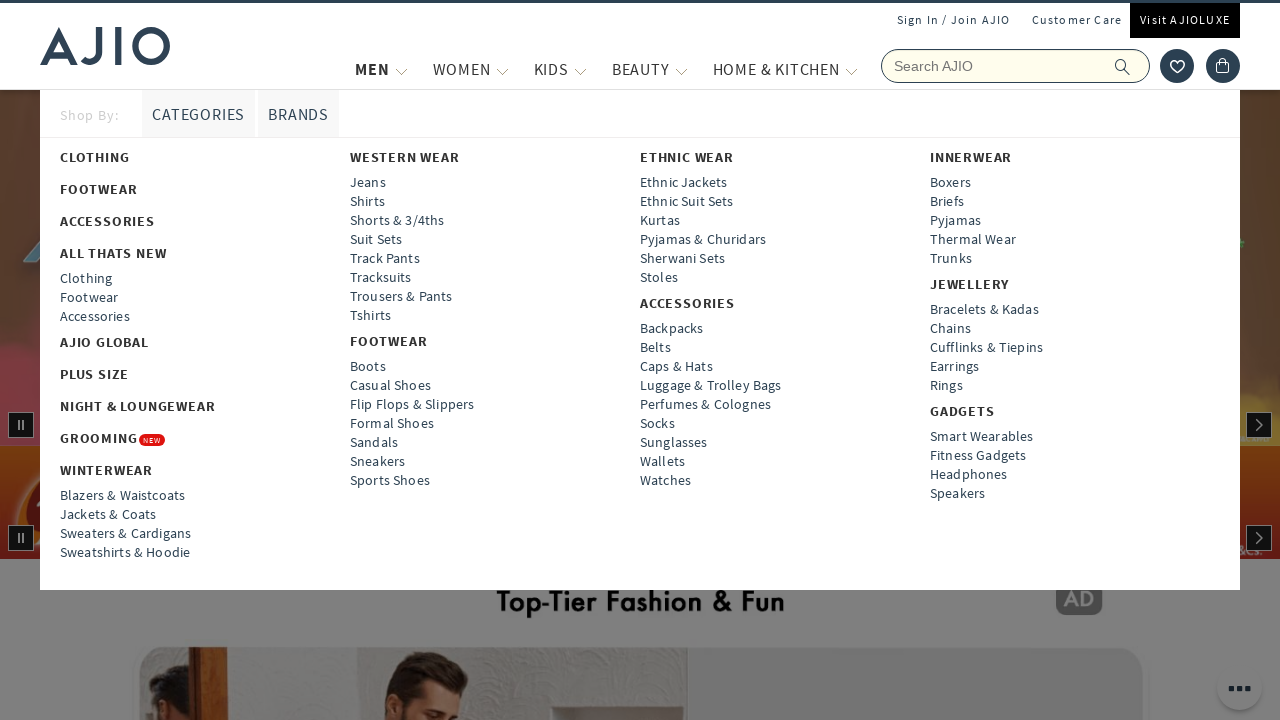

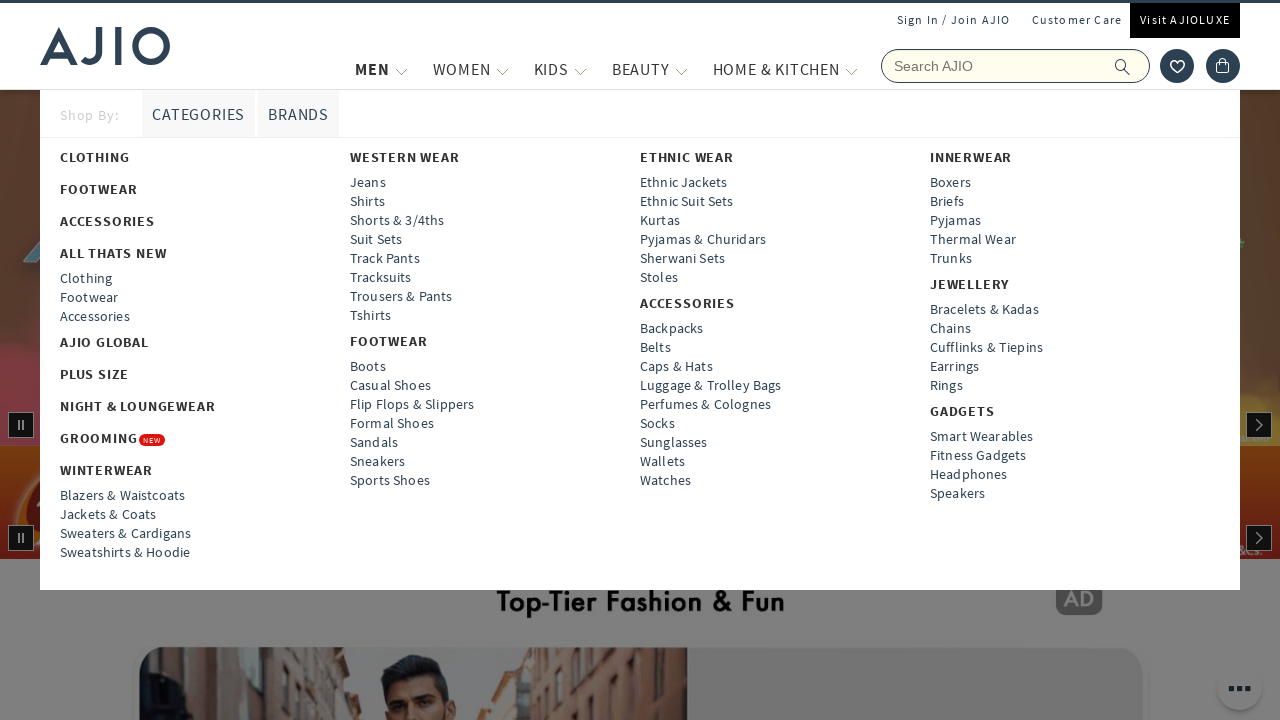